Navigates to GitHub's YouTube channel videos page and waits for it to load

Starting URL: https://www.youtube.com/c/GitHub/videos

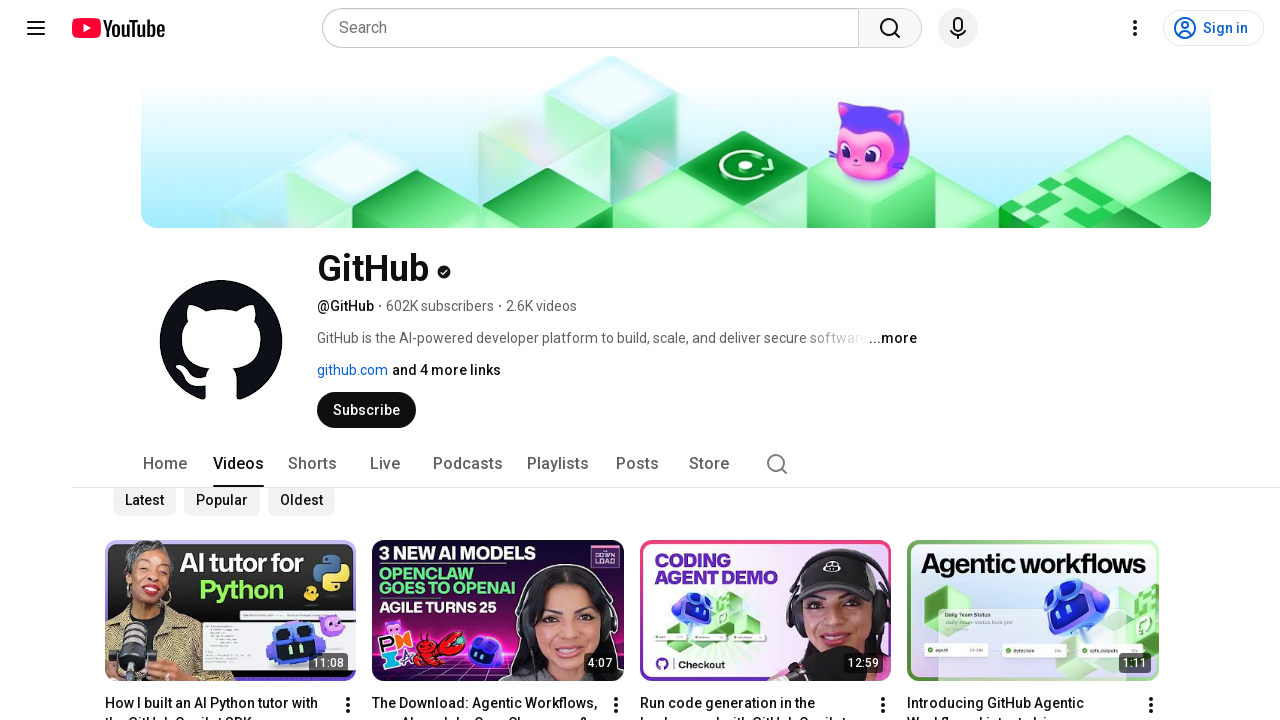

Navigated to GitHub's YouTube channel videos page
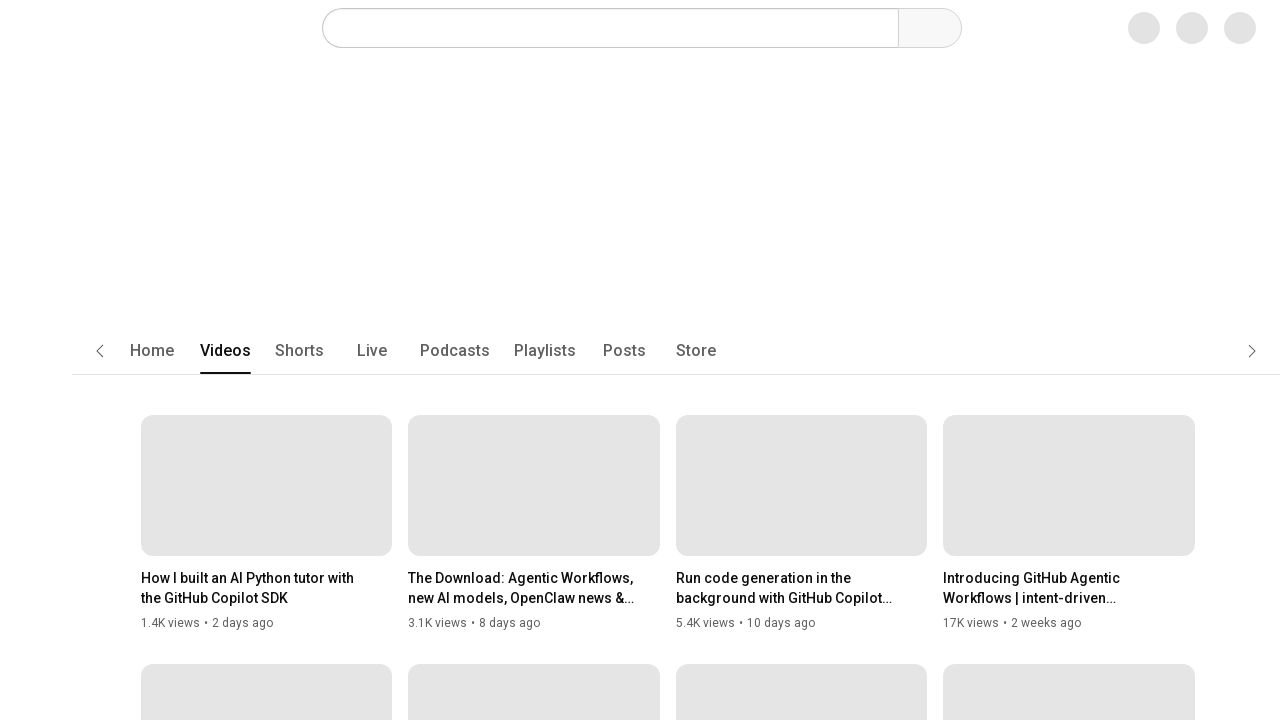

Waited for page to reach network idle state - page fully loaded
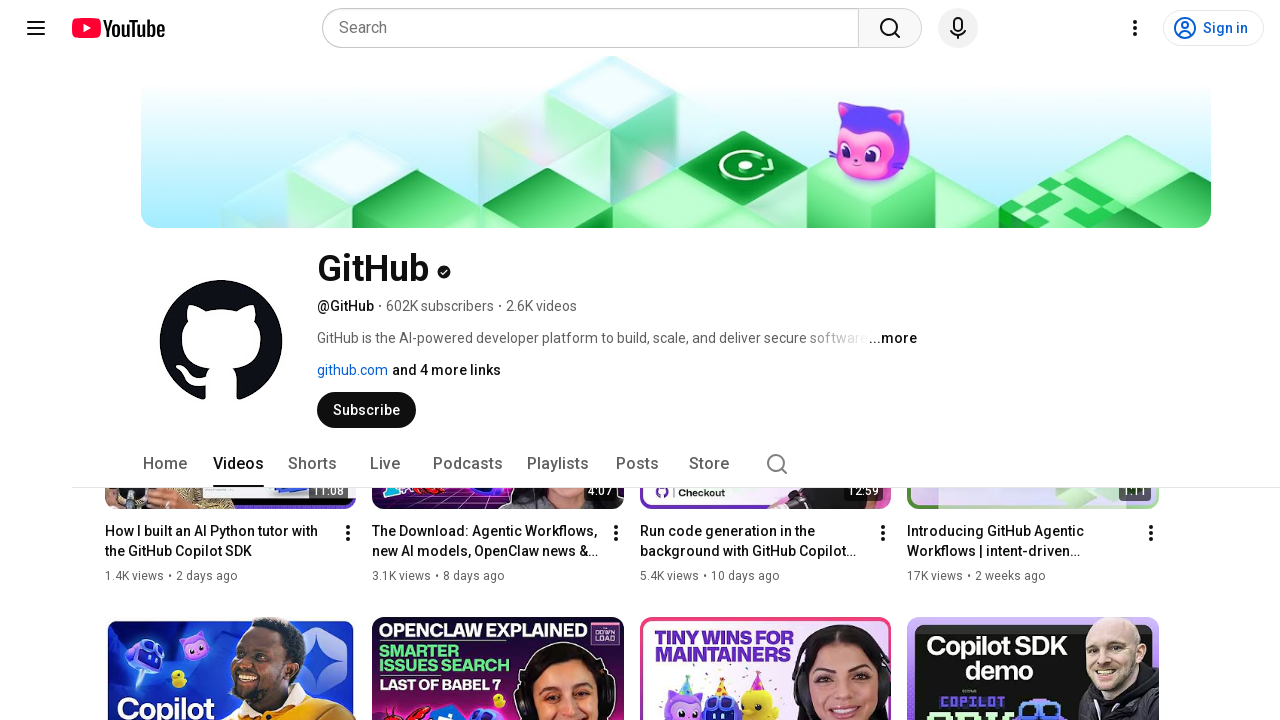

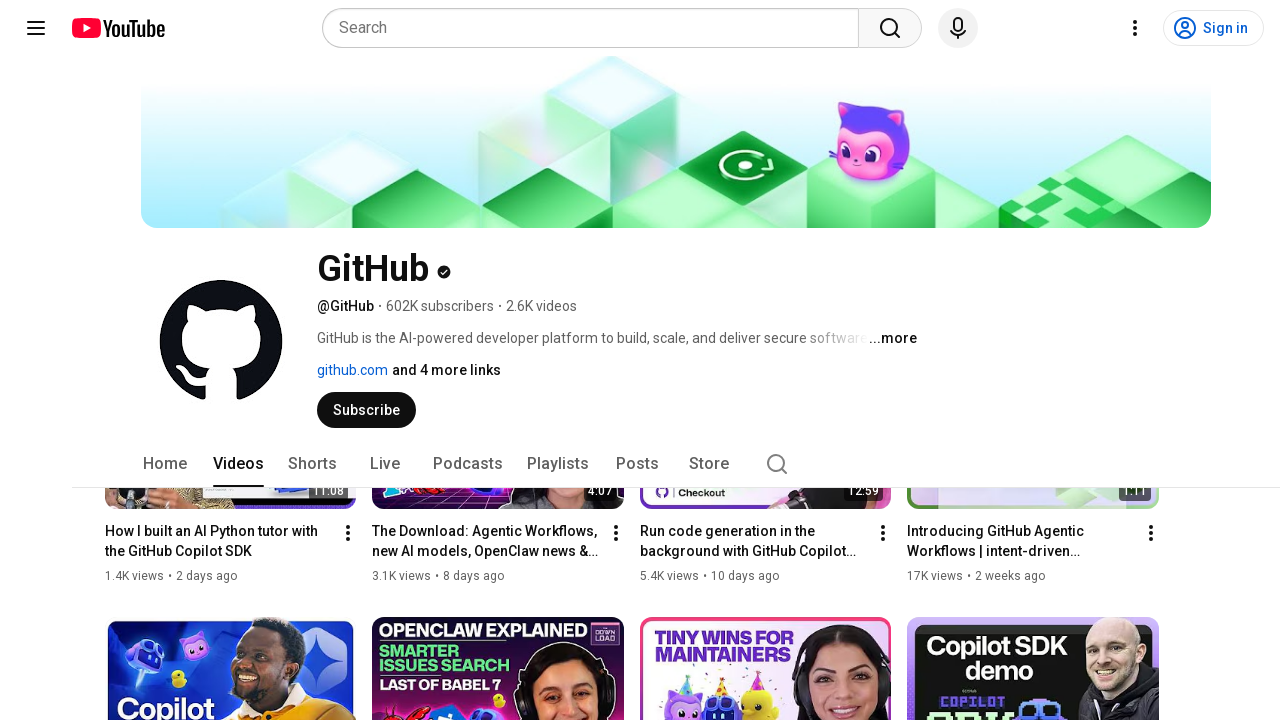